Tests mouse hover interaction by hovering over a "Mouse Hover" element and then clicking on the "Top" link that appears

Starting URL: https://rahulshettyacademy.com/AutomationPractice/

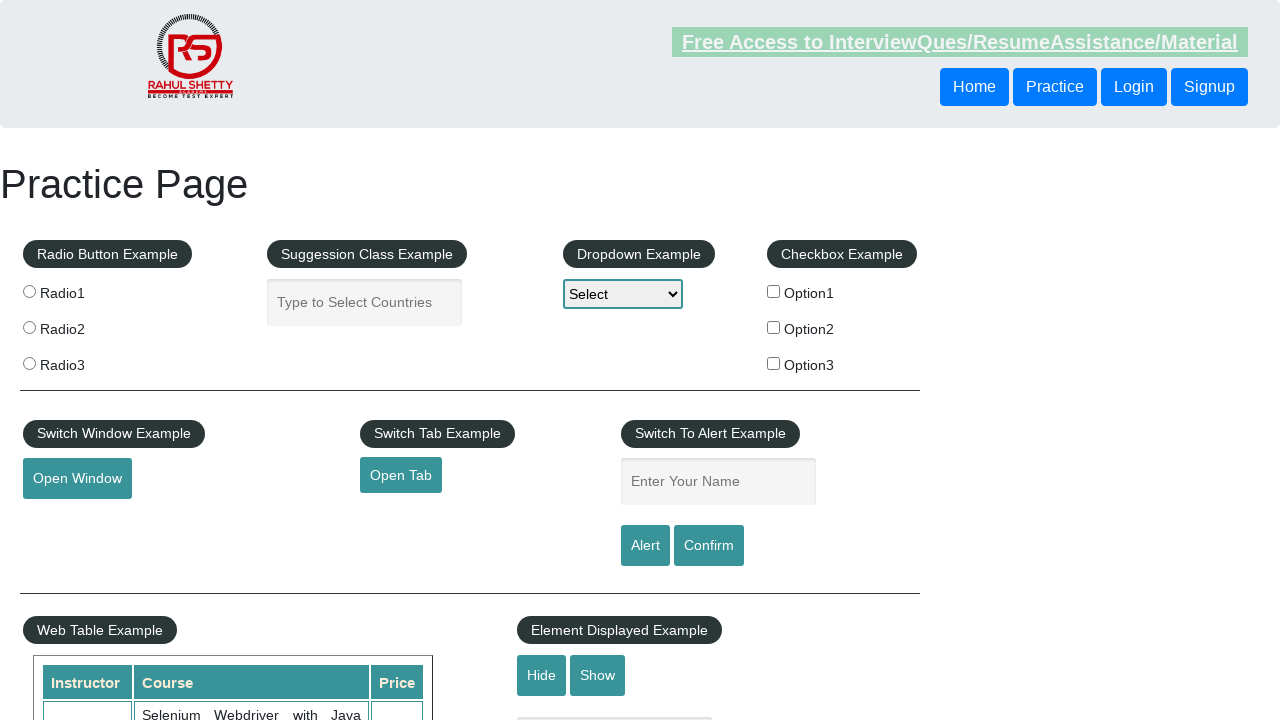

Hovered over the 'Mouse Hover' element to reveal dropdown options at (83, 361) on #mousehover
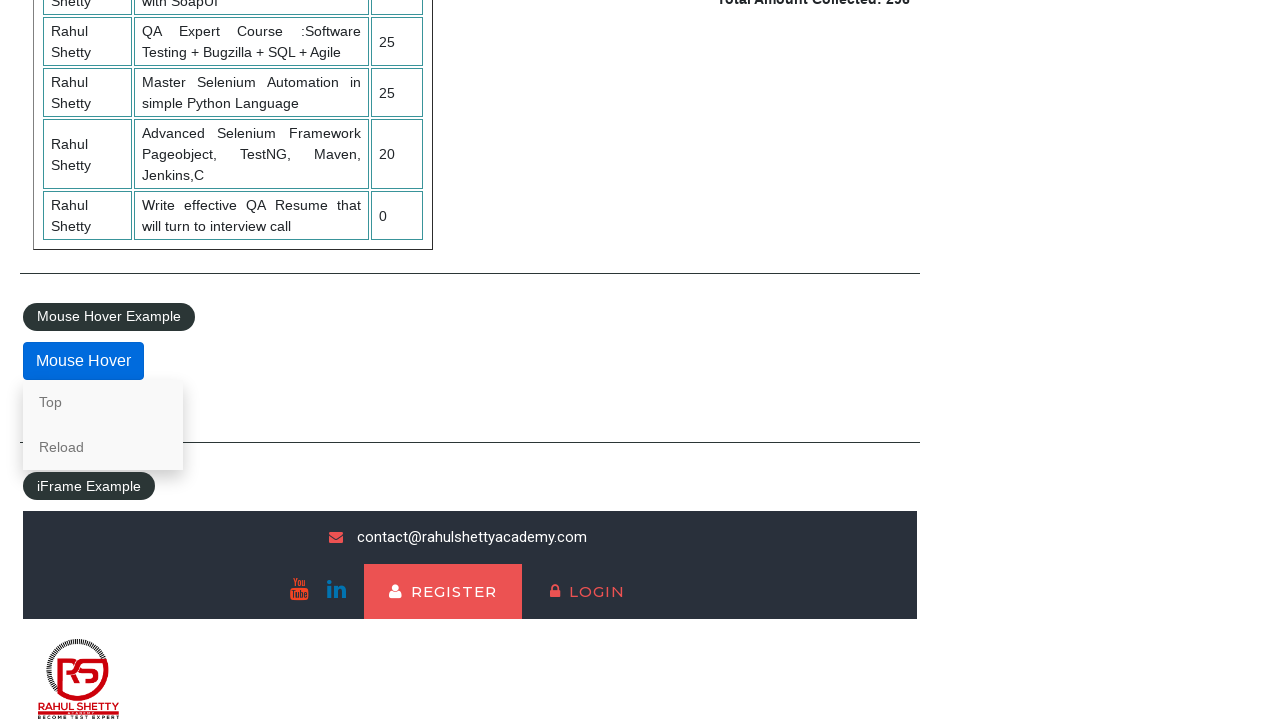

Clicked on the 'Top' link that appeared after hovering at (103, 402) on text=Top
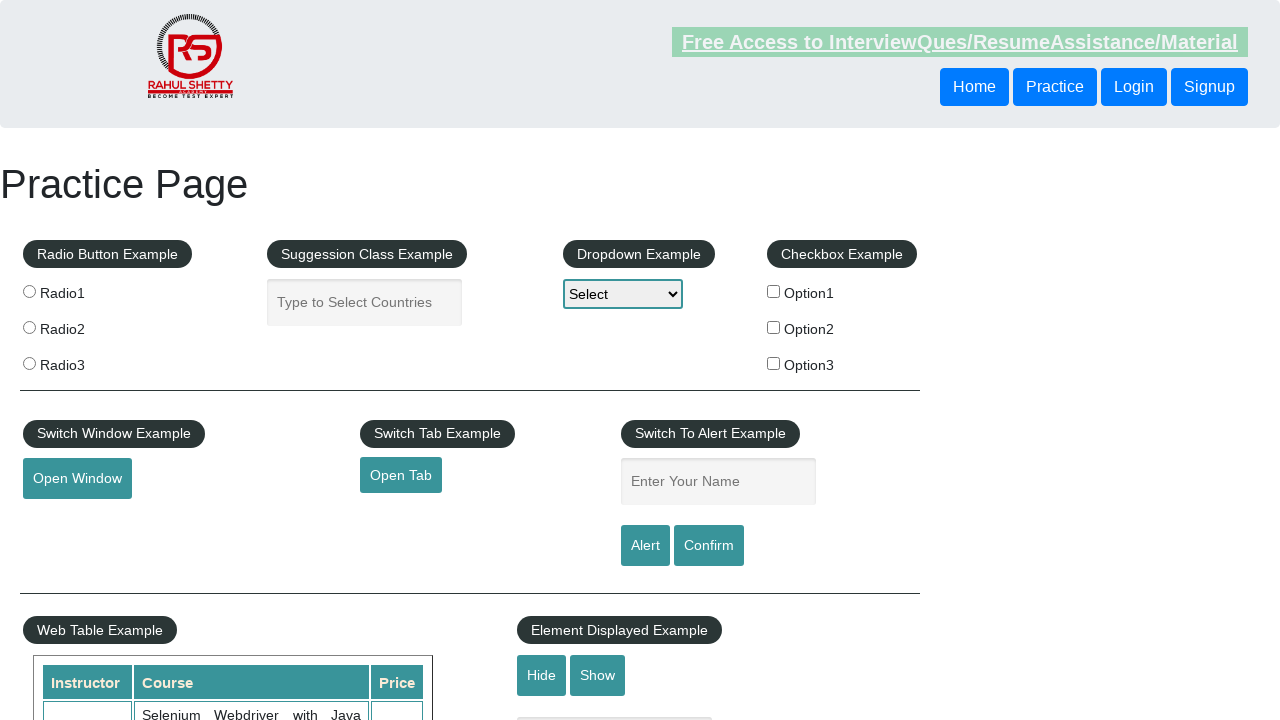

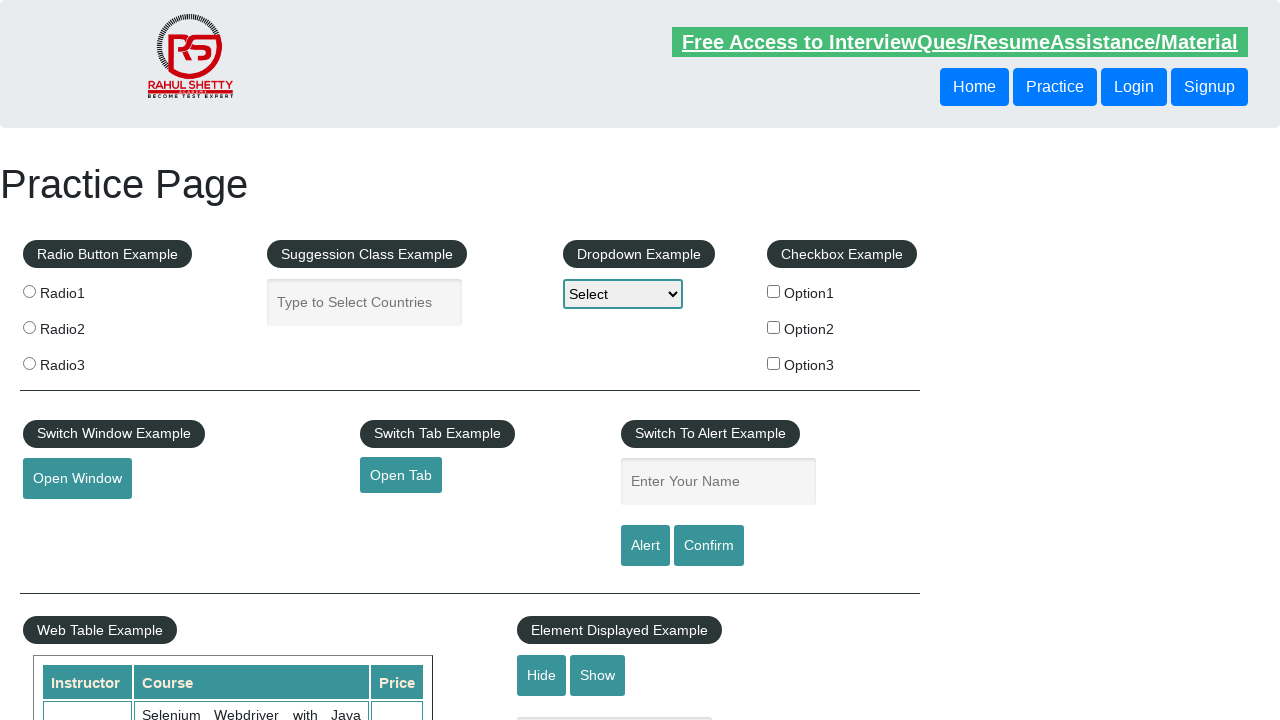